Tests modal functionality by opening a modal dialog and closing it using JavaScript execution

Starting URL: https://formy-project.herokuapp.com/modal

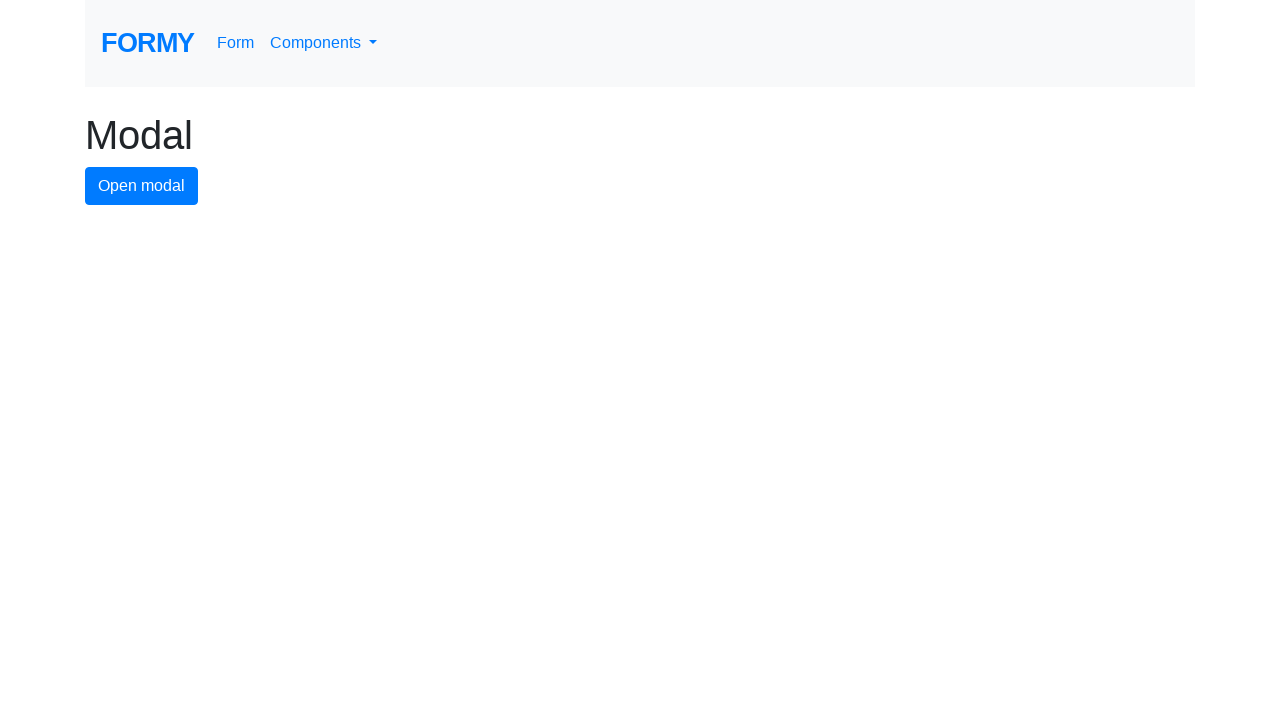

Clicked modal button to open modal dialog at (142, 186) on #modal-button
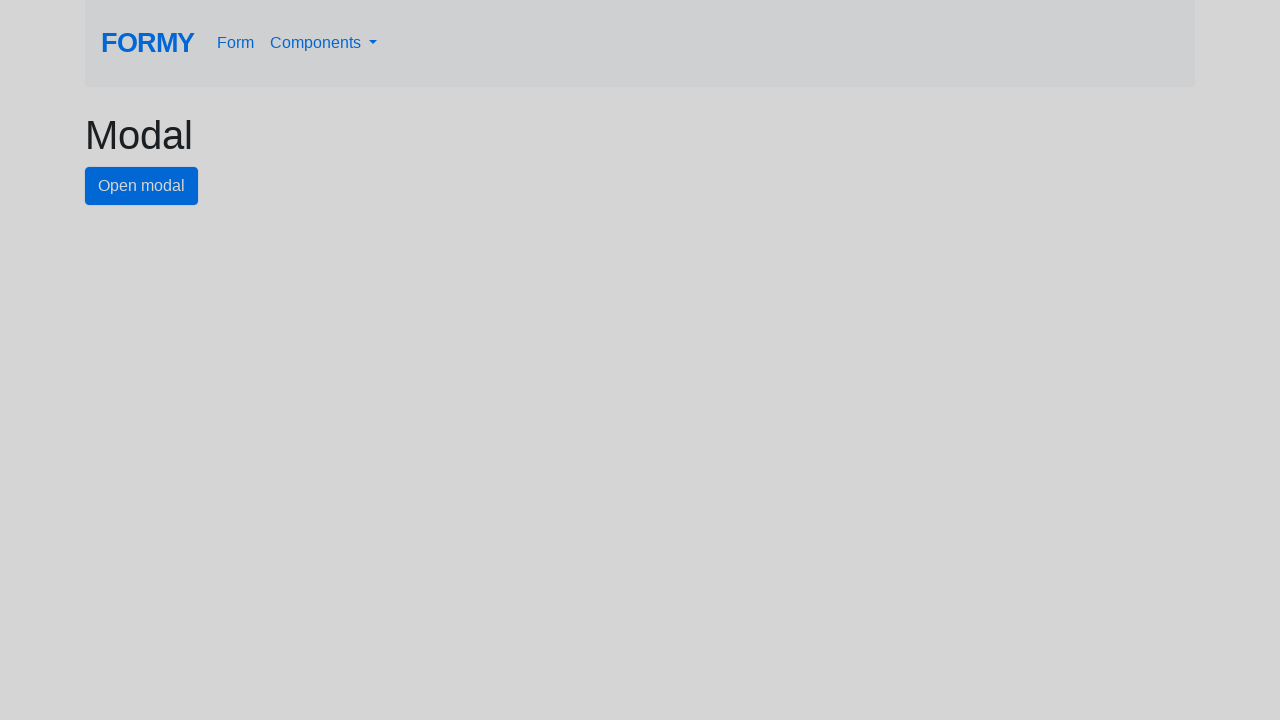

Modal dialog opened and close button is visible
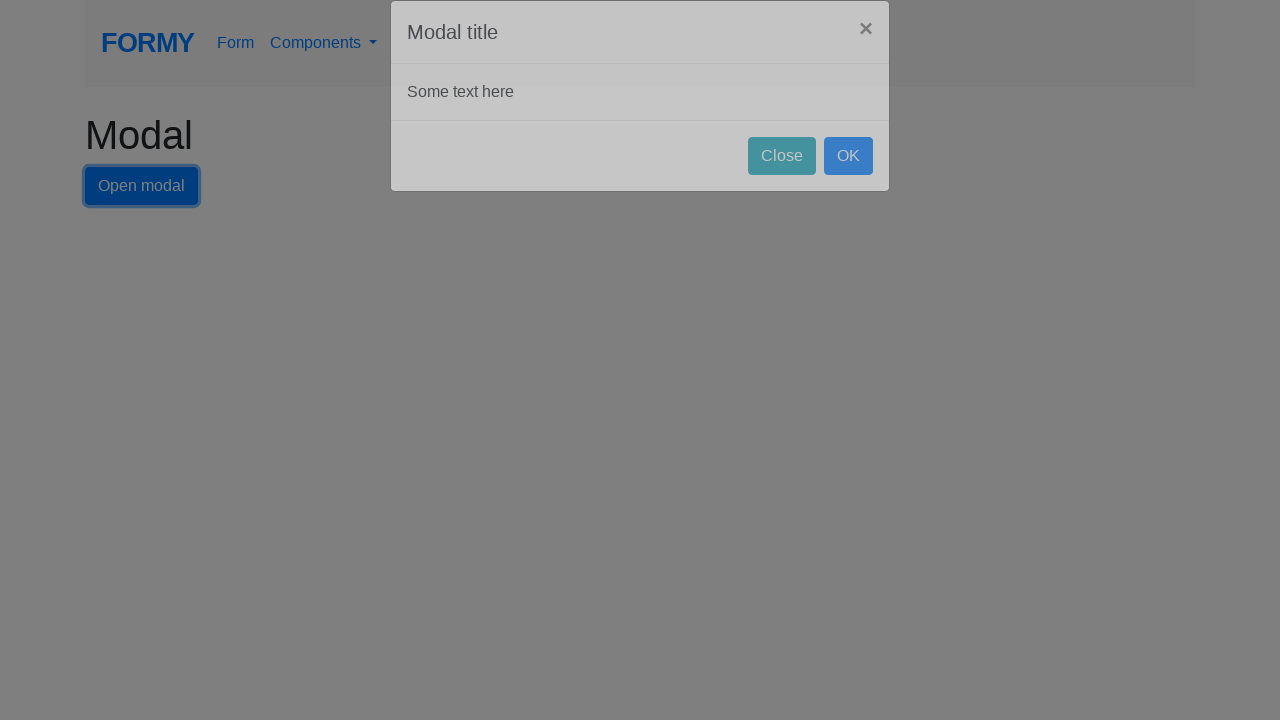

Executed JavaScript to click close button and close modal
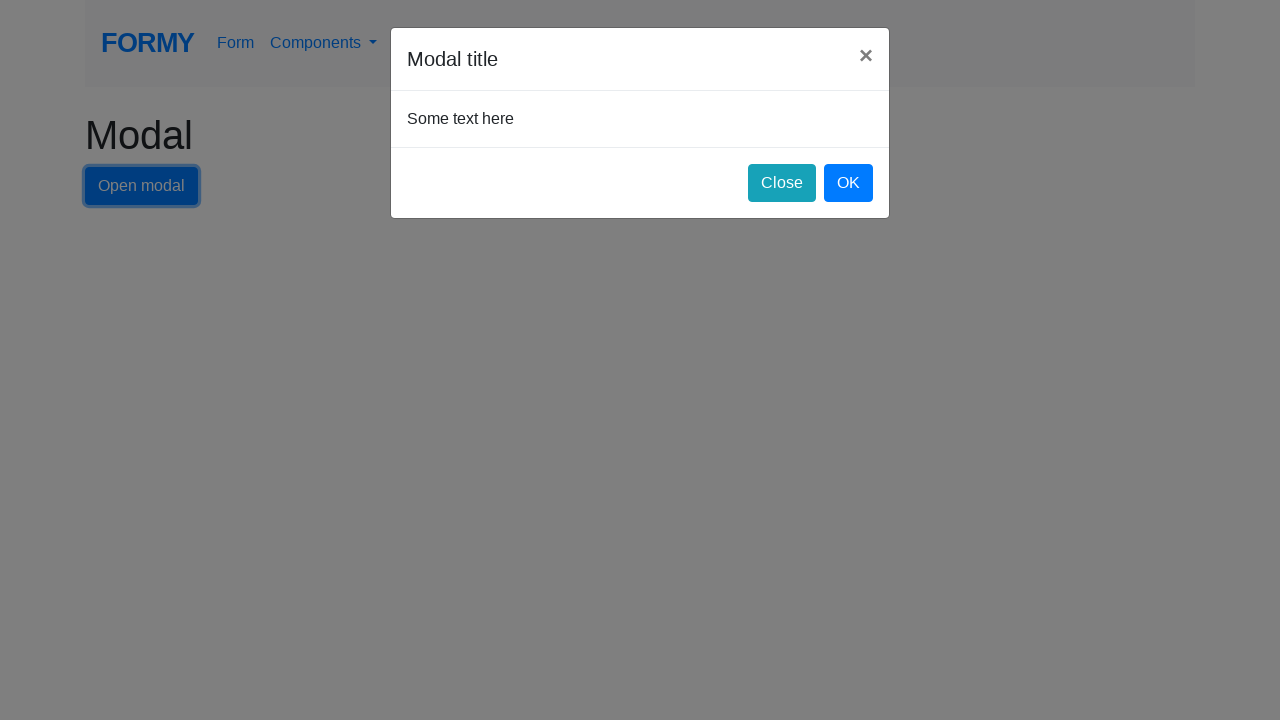

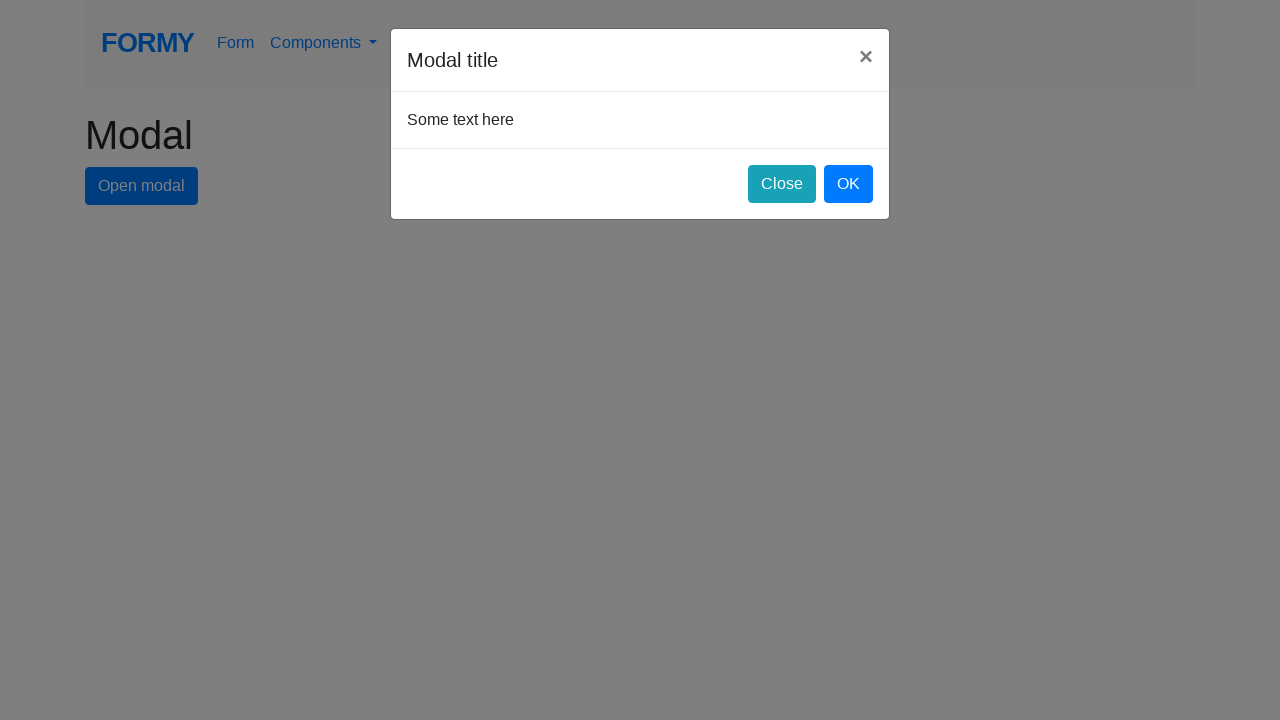